Navigates to QSpiders Global website and maximizes the browser window

Starting URL: https://qspidersglobal.com/

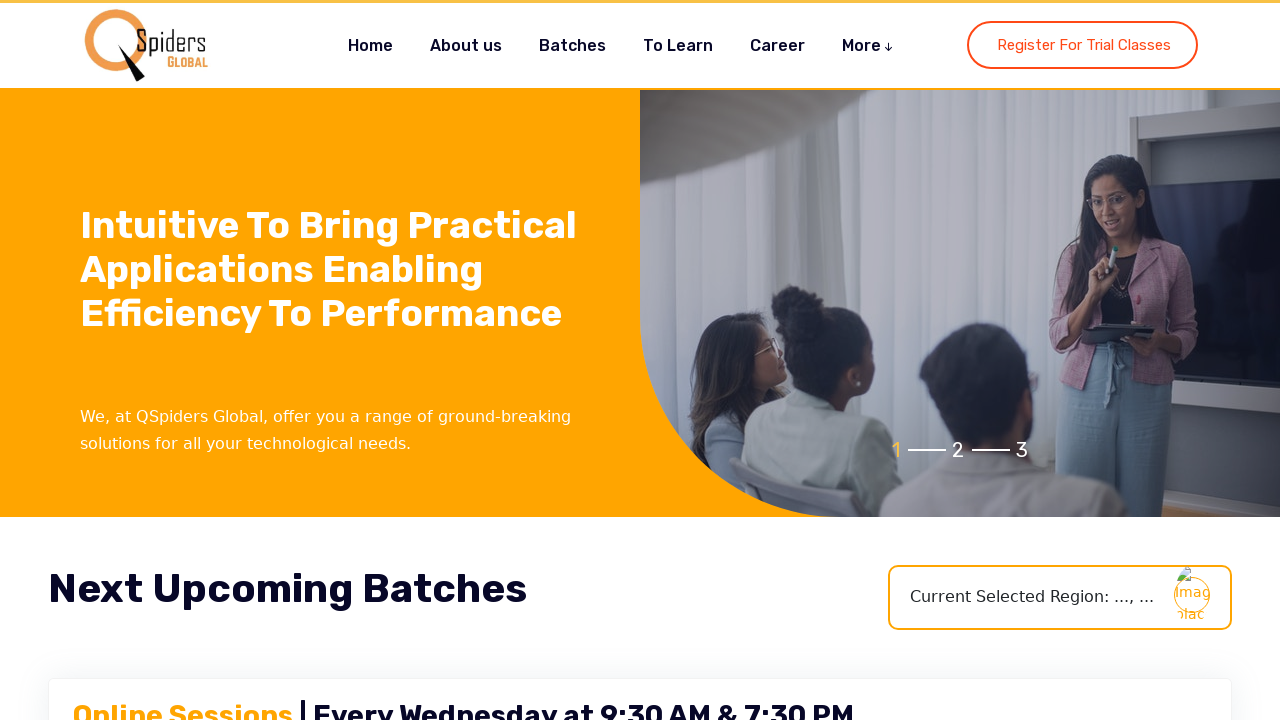

Navigated to QSpiders Global website
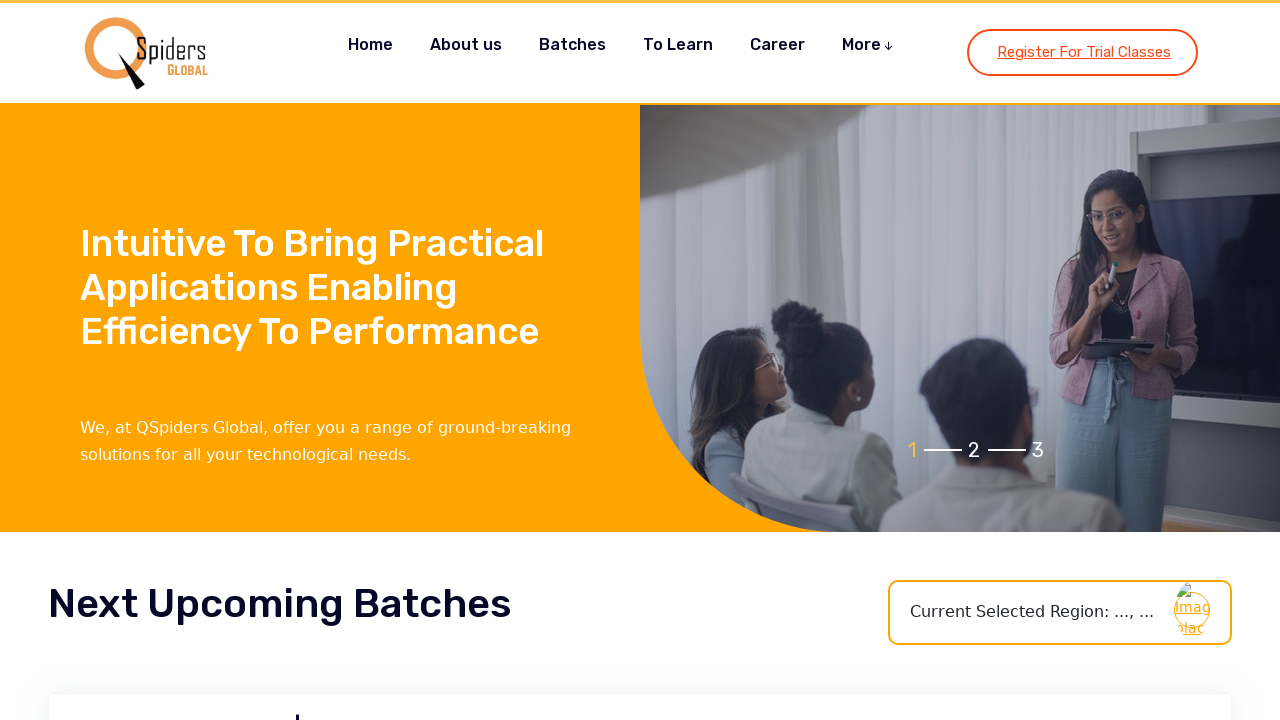

Waited for page to load completely (networkidle)
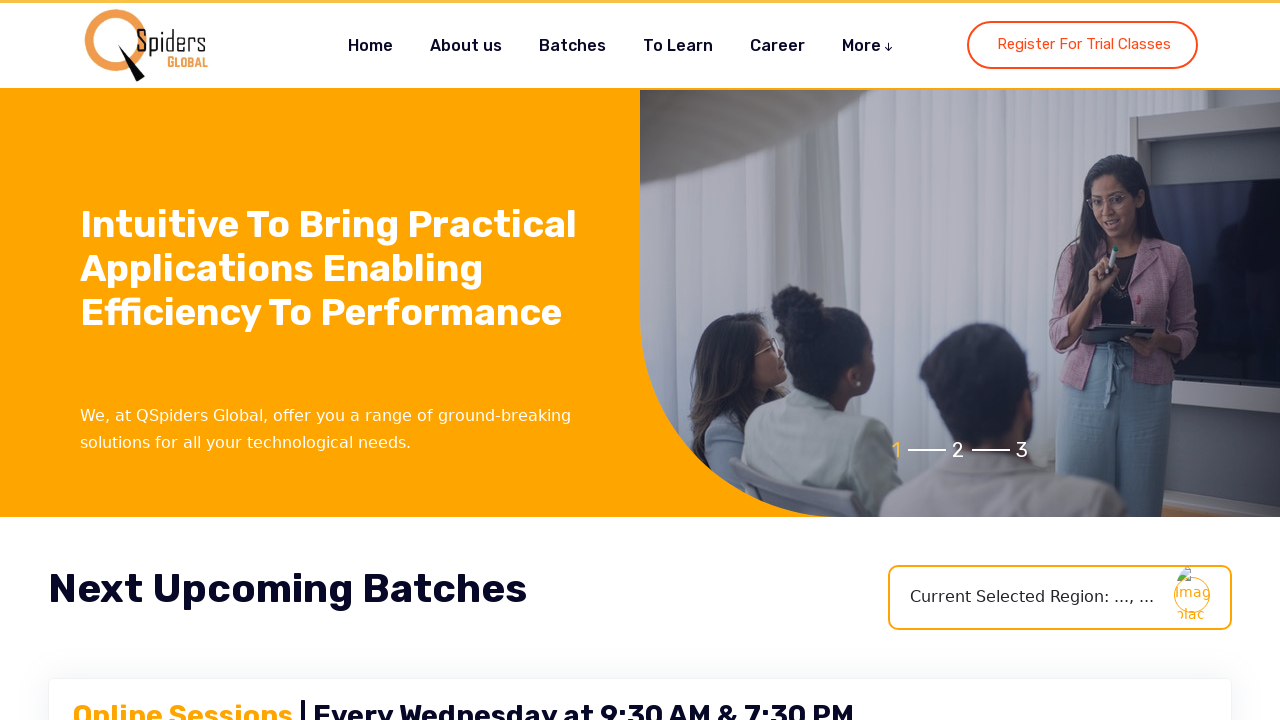

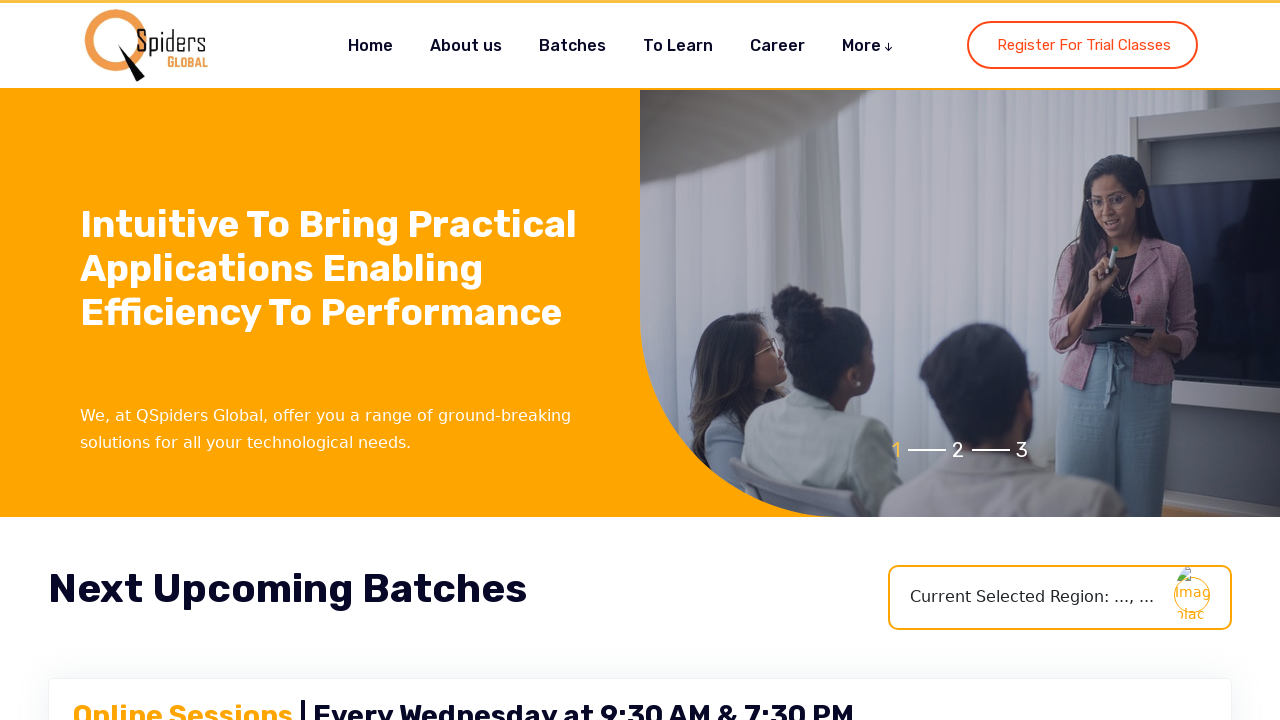